Navigates to Flipkart homepage and waits for the page to load

Starting URL: https://www.flipkart.com/

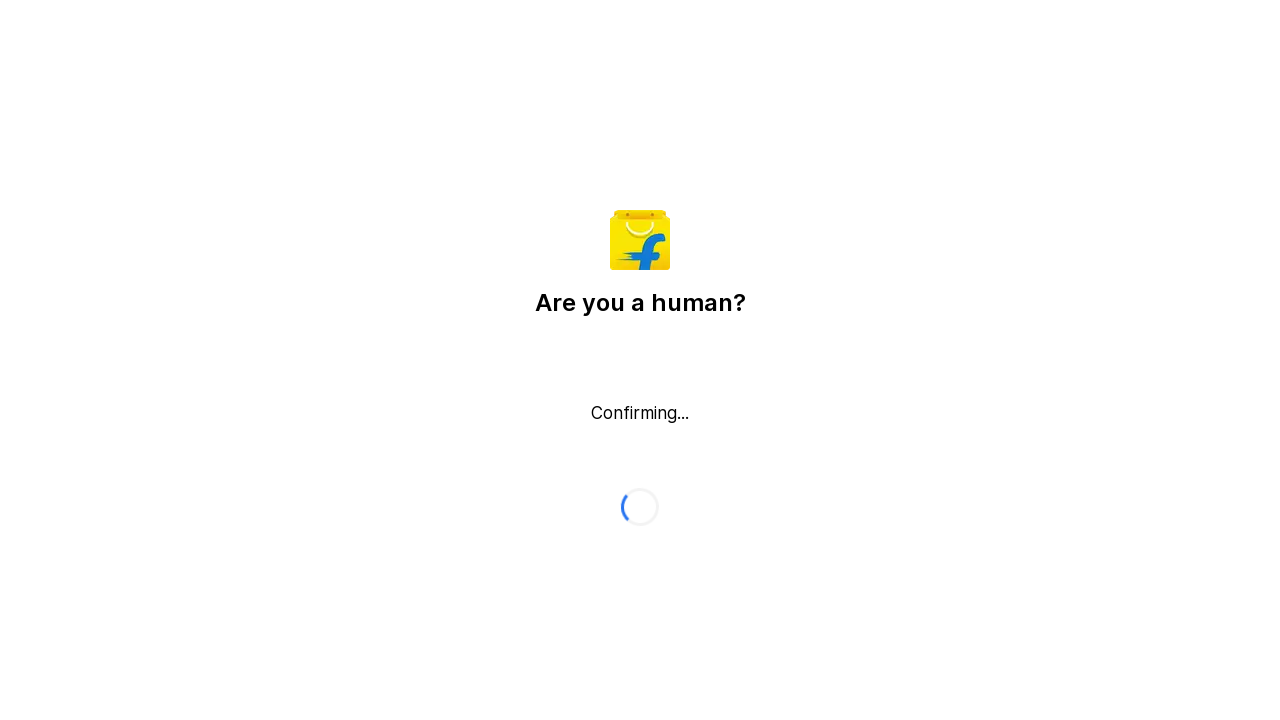

Waited for page DOM content to be loaded
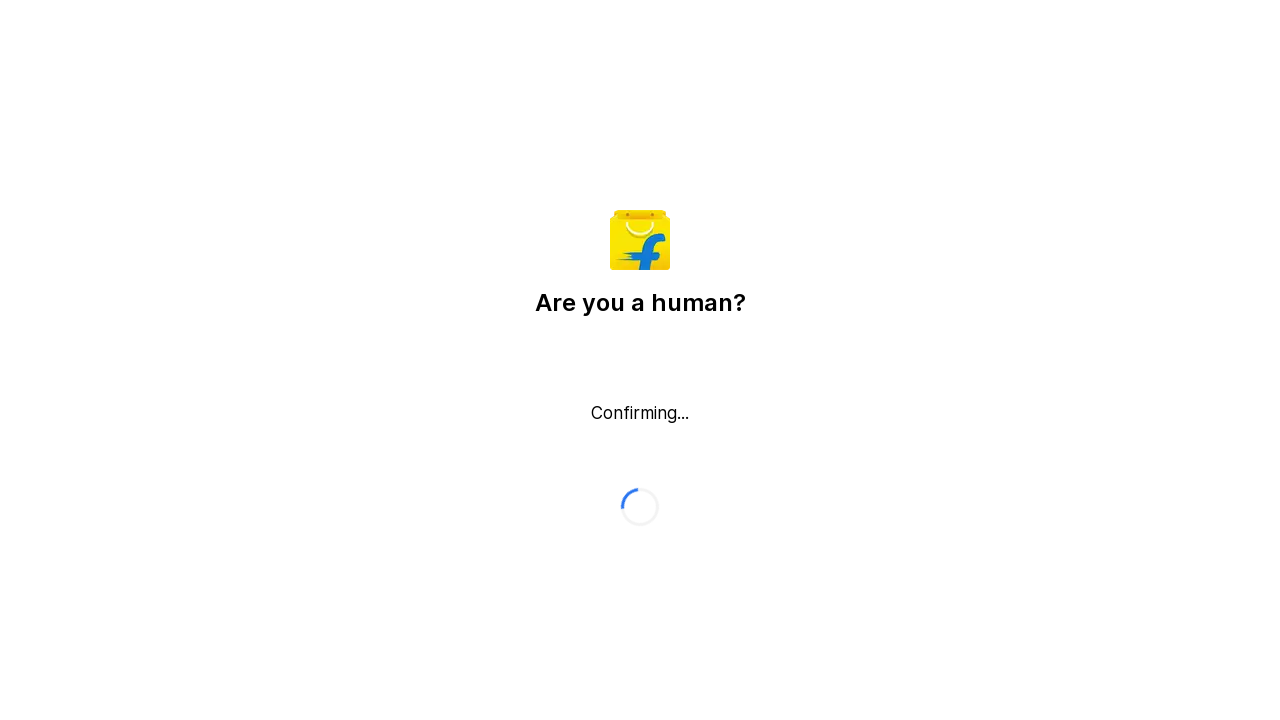

Waited for body element to be visible
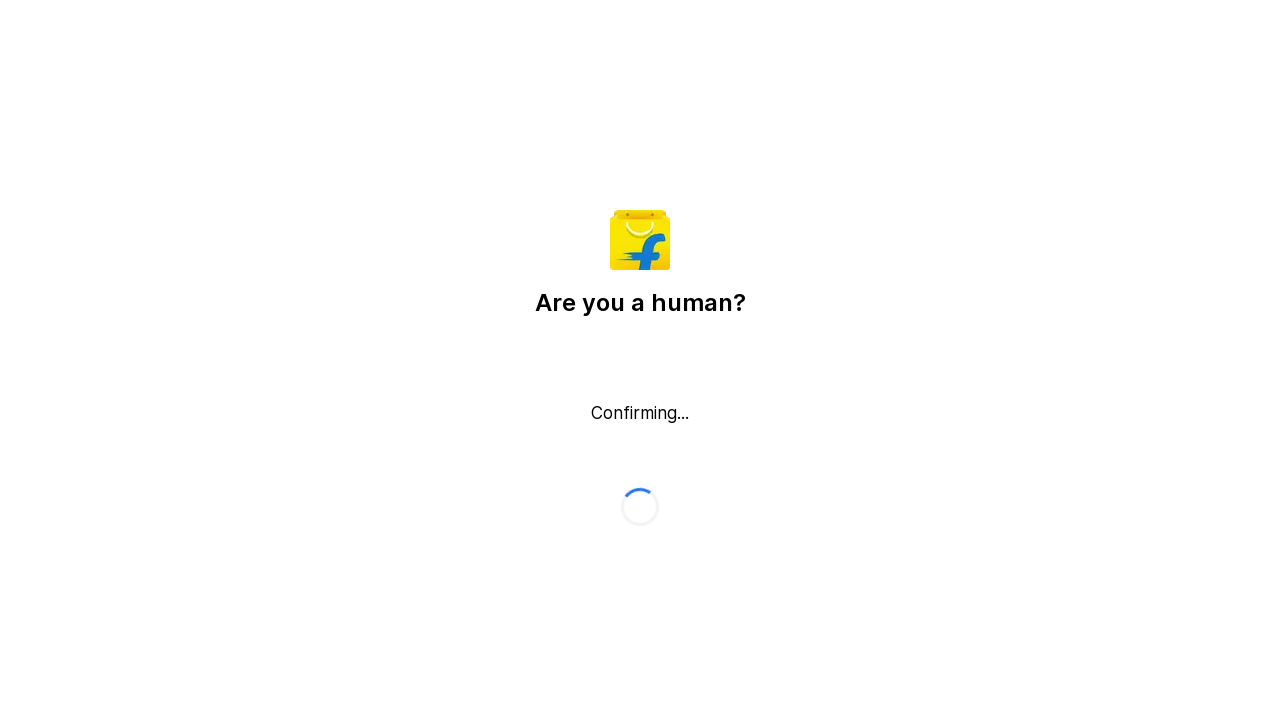

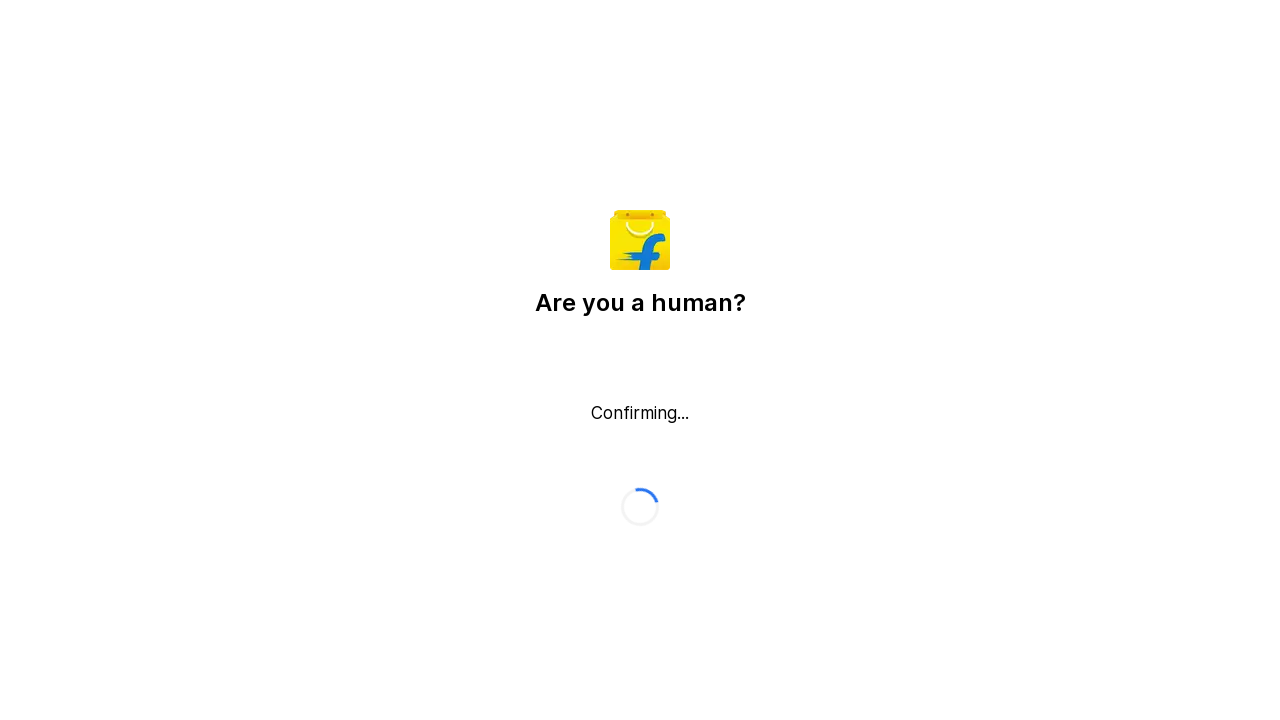